Tests dynamic controls functionality by verifying a textbox is initially disabled, clicking the Enable button, waiting for it to become enabled, and verifying the success message appears.

Starting URL: https://the-internet.herokuapp.com/dynamic_controls

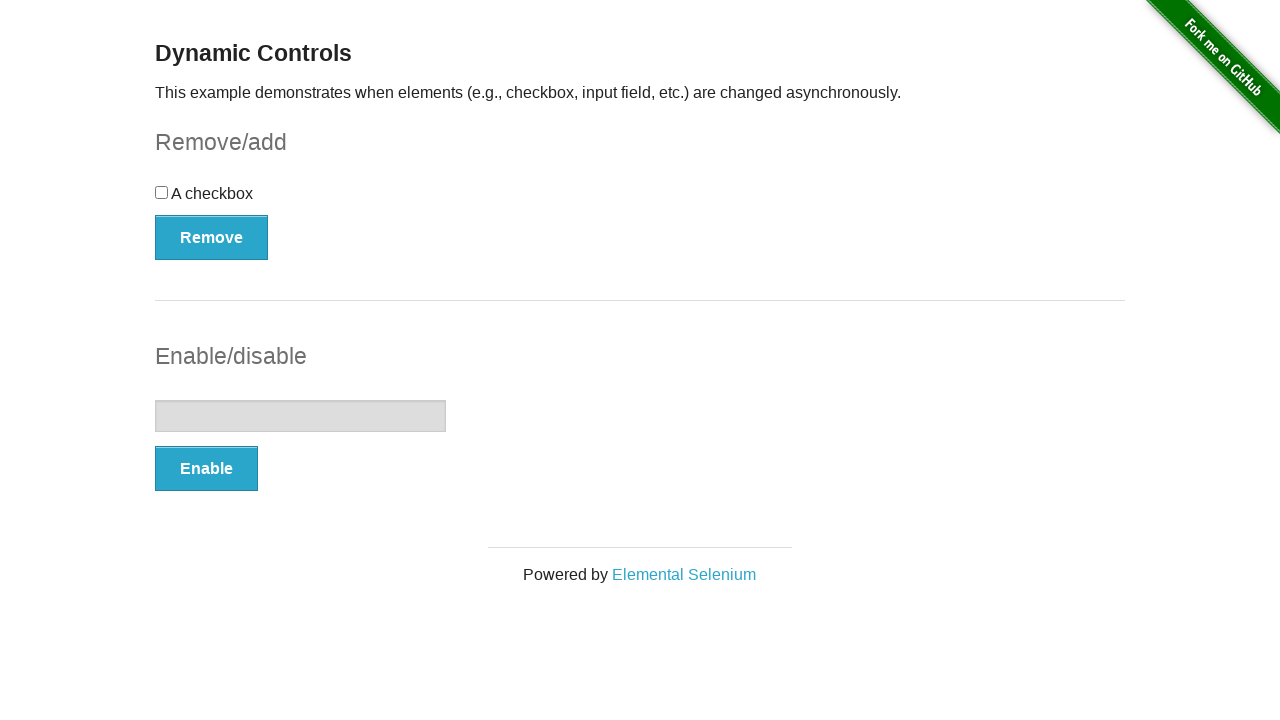

Verified textbox is initially disabled
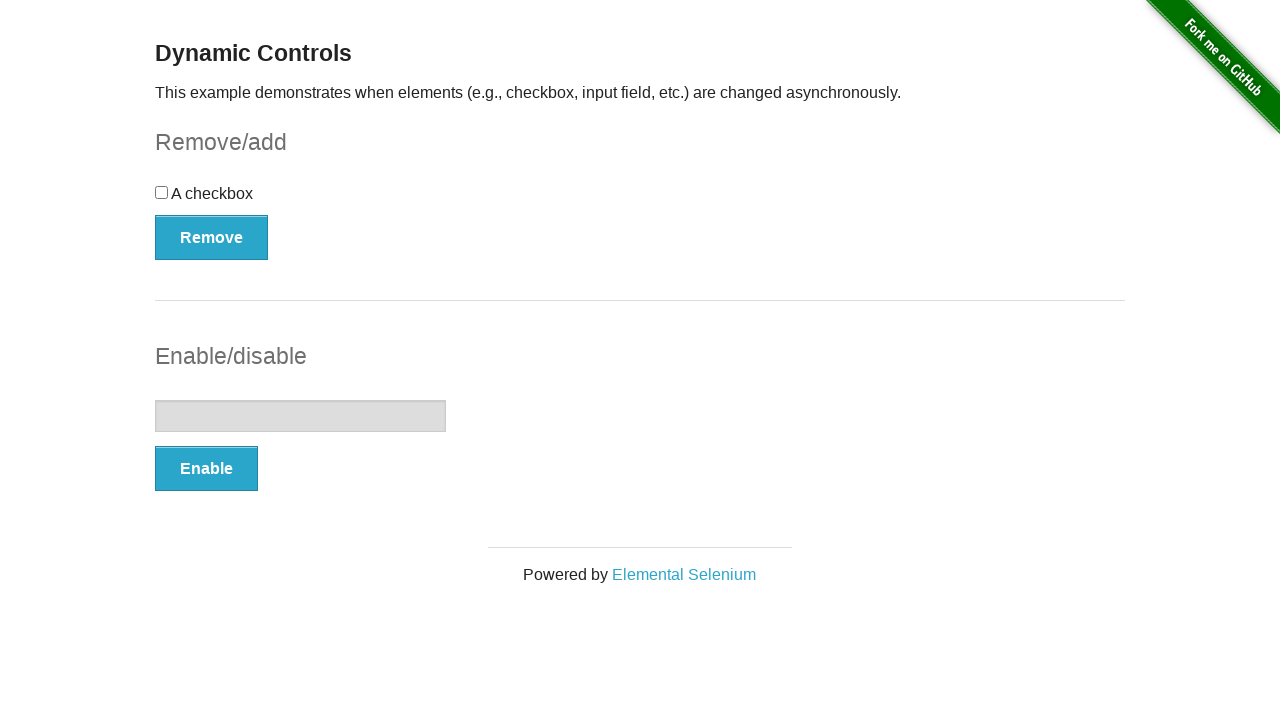

Clicked the Enable button at (206, 469) on button[onclick='swapInput()']
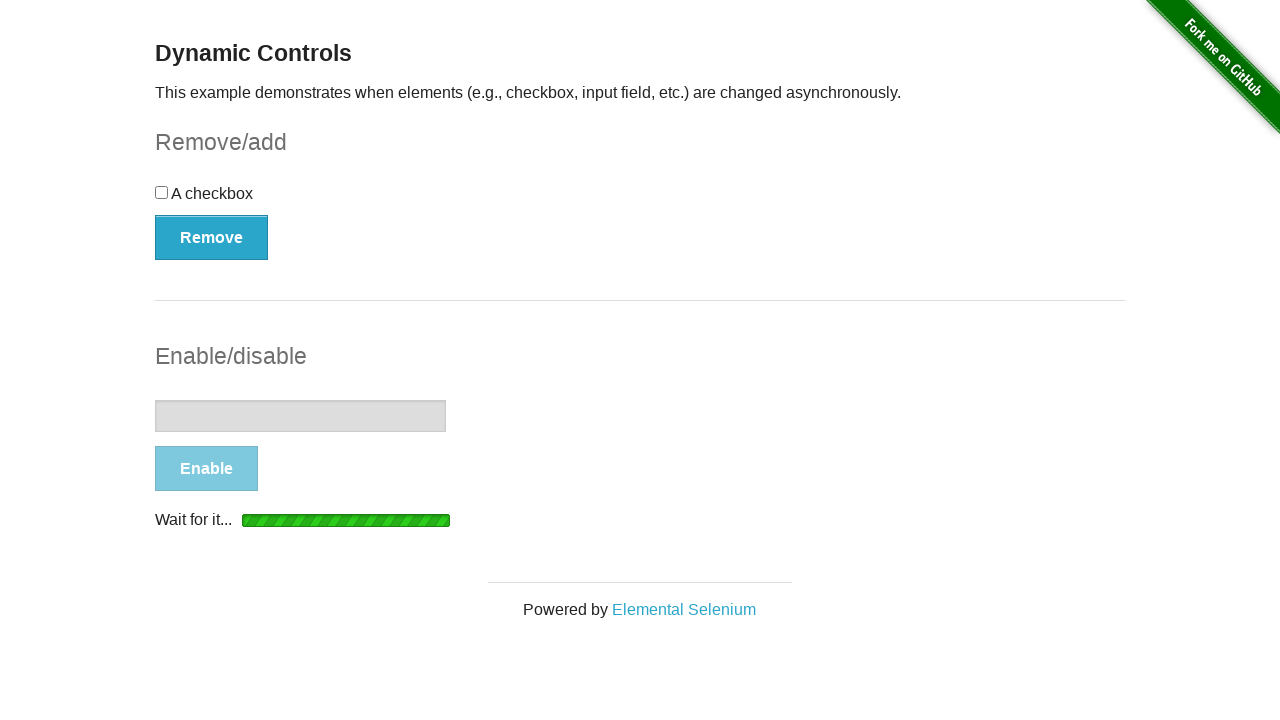

Waited for textbox to become enabled
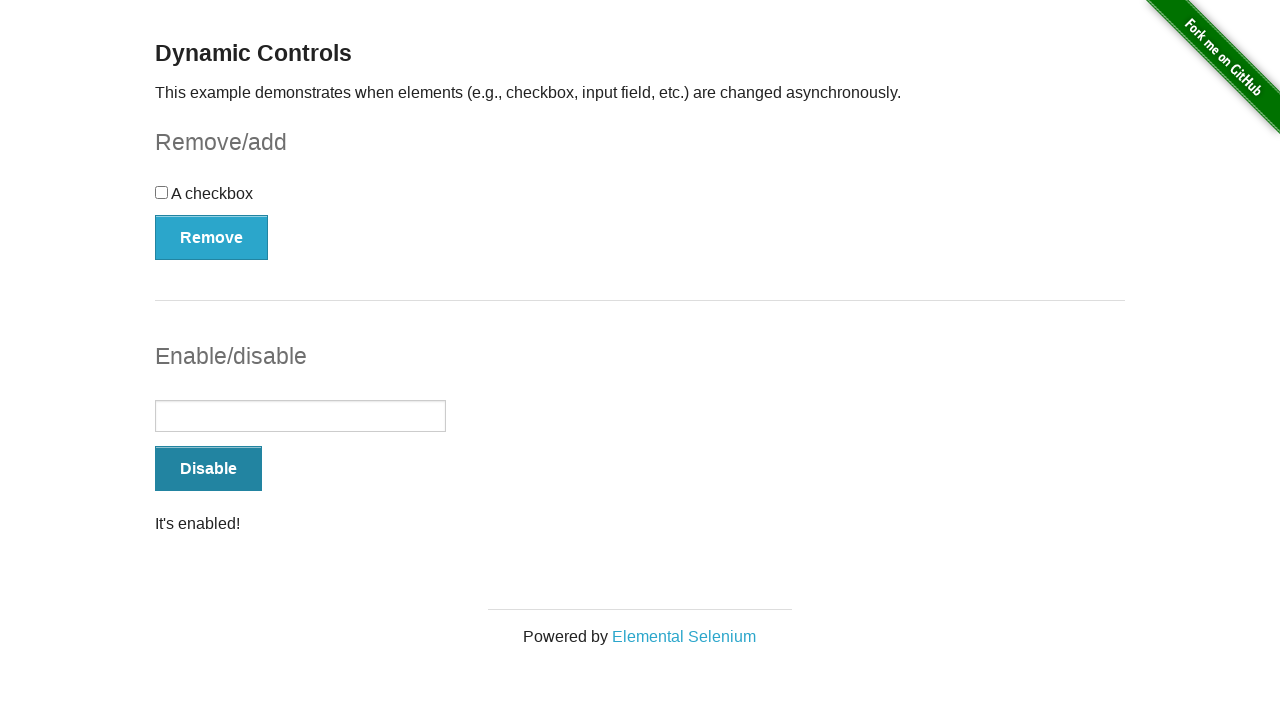

Verified success message "It's enabled!" is displayed
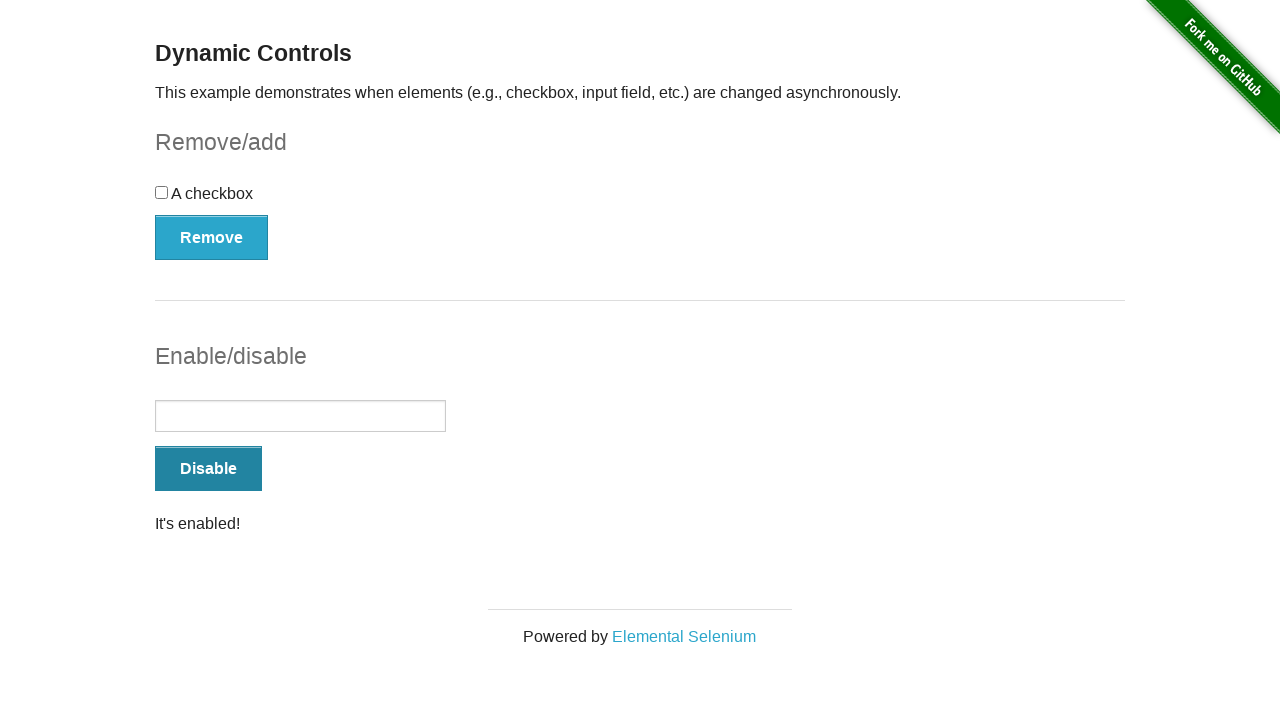

Verified textbox is now enabled
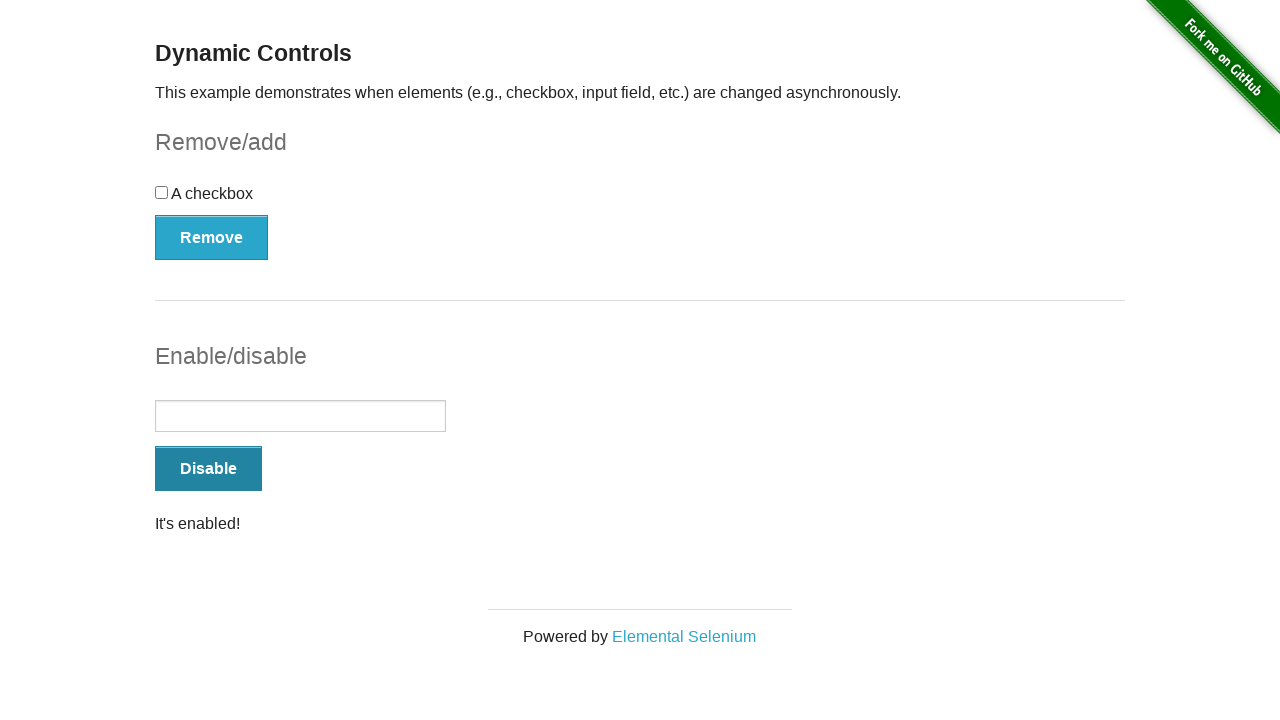

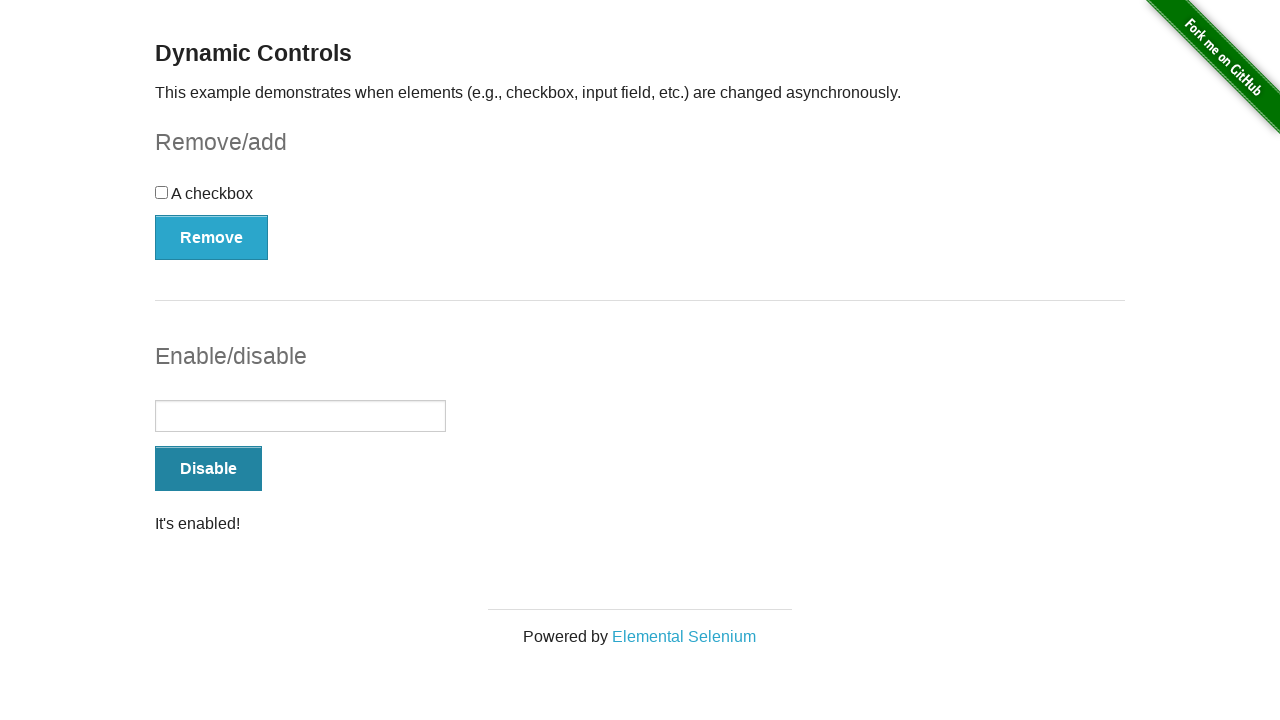